Tests file upload functionality by navigating to the file upload page, uploading a sample text file, and verifying the uploaded filename is displayed correctly.

Starting URL: https://the-internet.herokuapp.com/

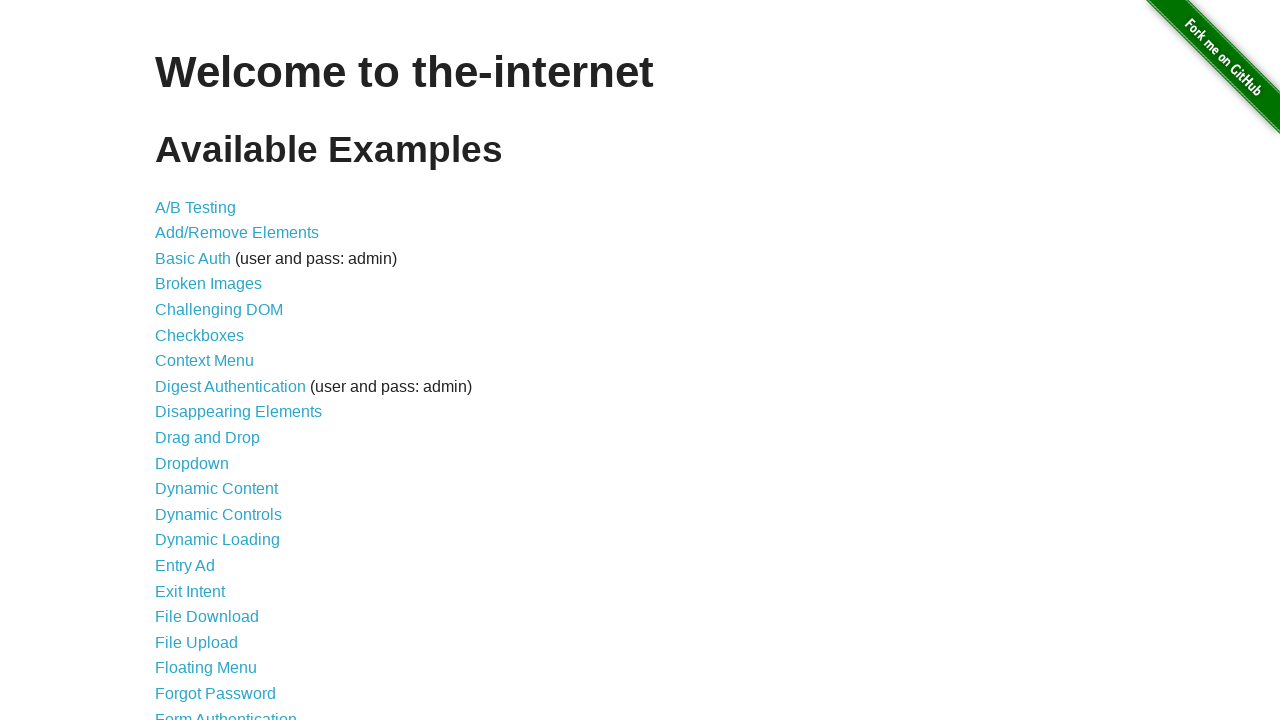

Clicked on File Upload link at (196, 642) on xpath=//a[normalize-space()='File Upload']
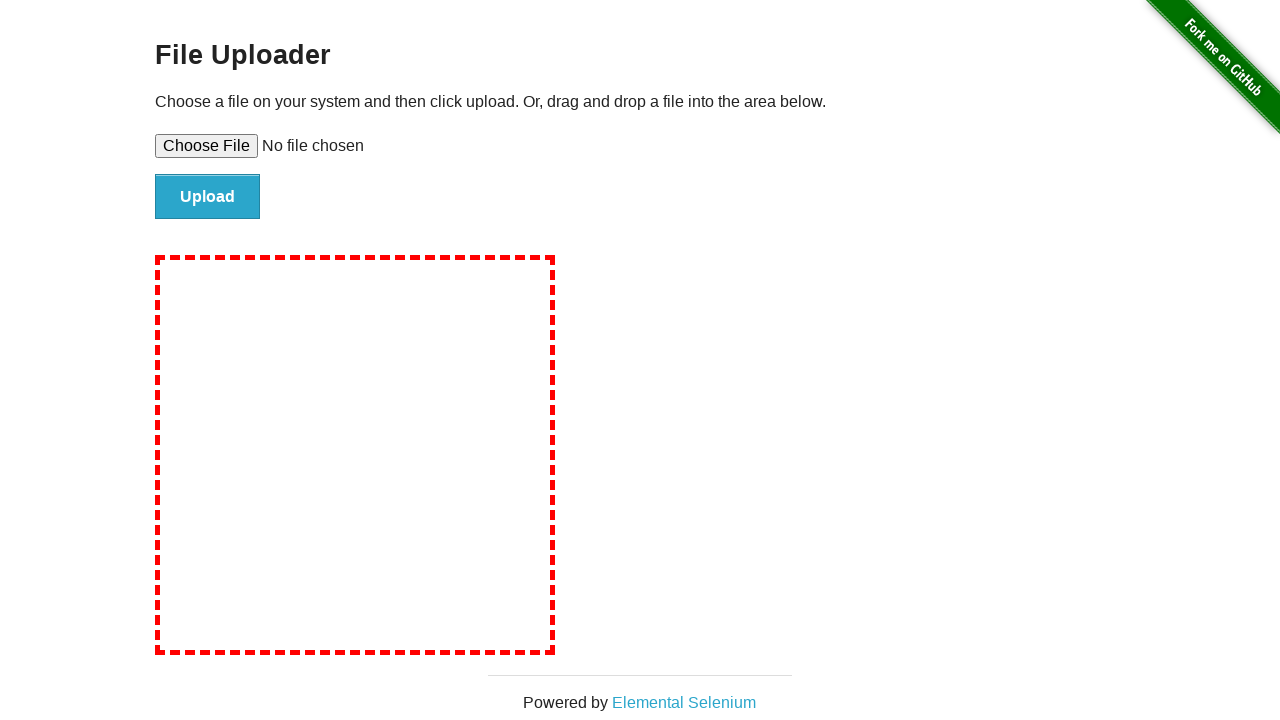

Navigated to file upload page
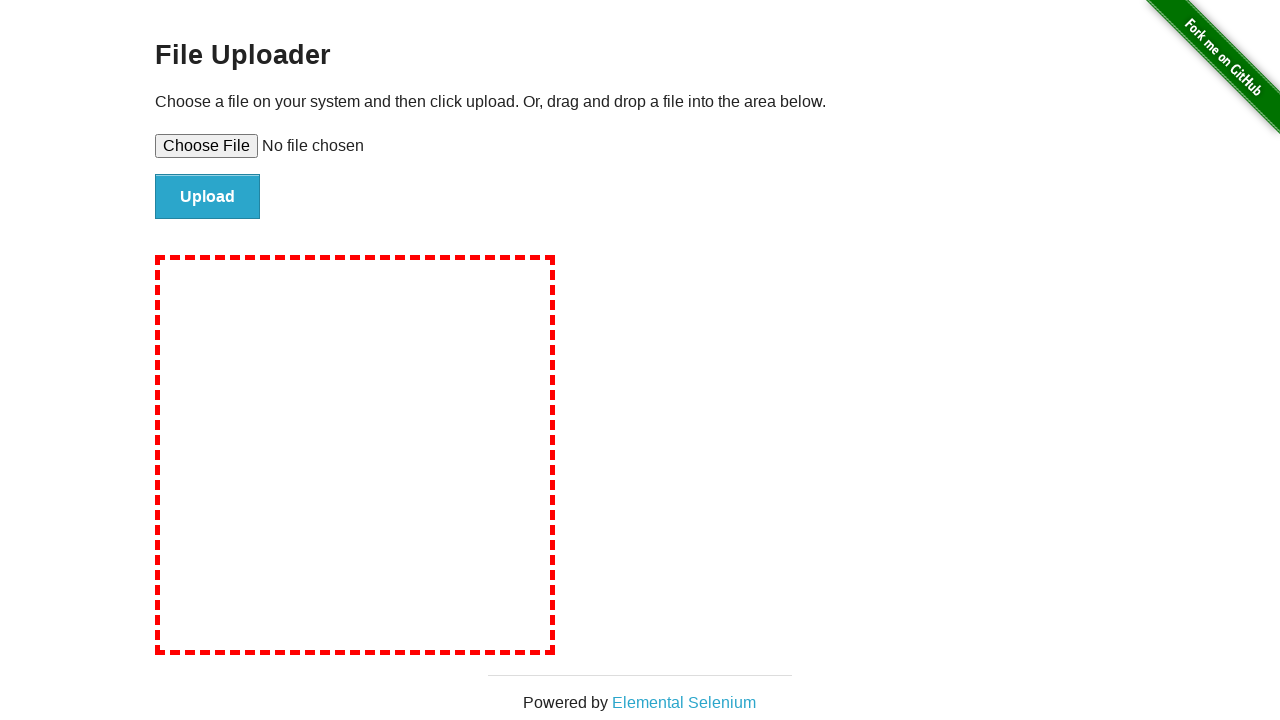

Clicked file upload input to open file chooser at (640, 146) on xpath=//input[@id='file-upload']
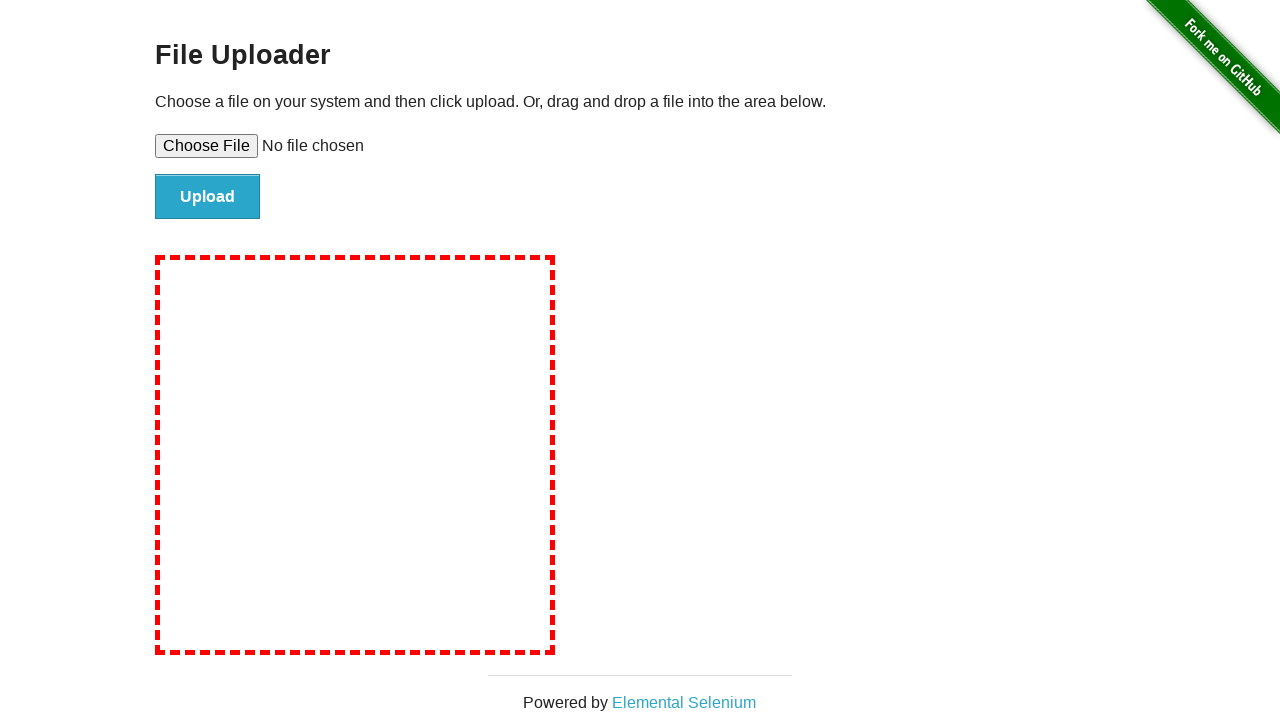

Selected test_upload_file.txt from file chooser
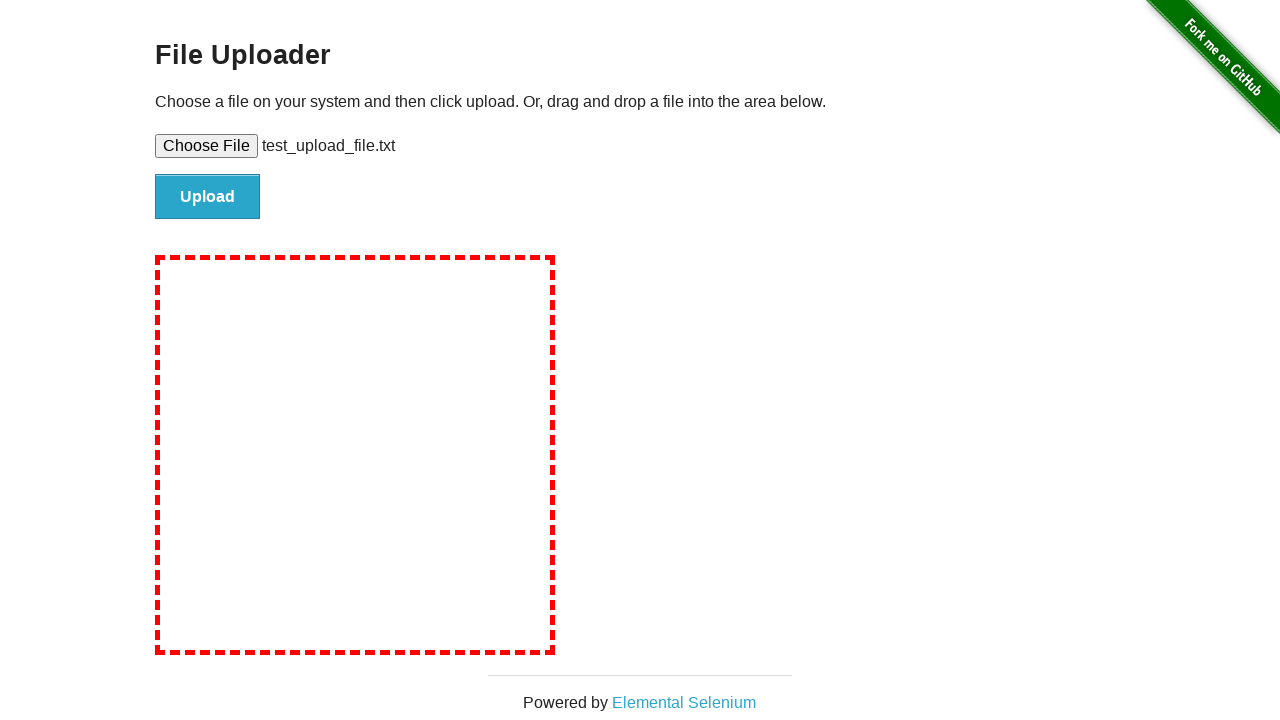

Clicked file submit button to upload the file at (208, 197) on #file-submit
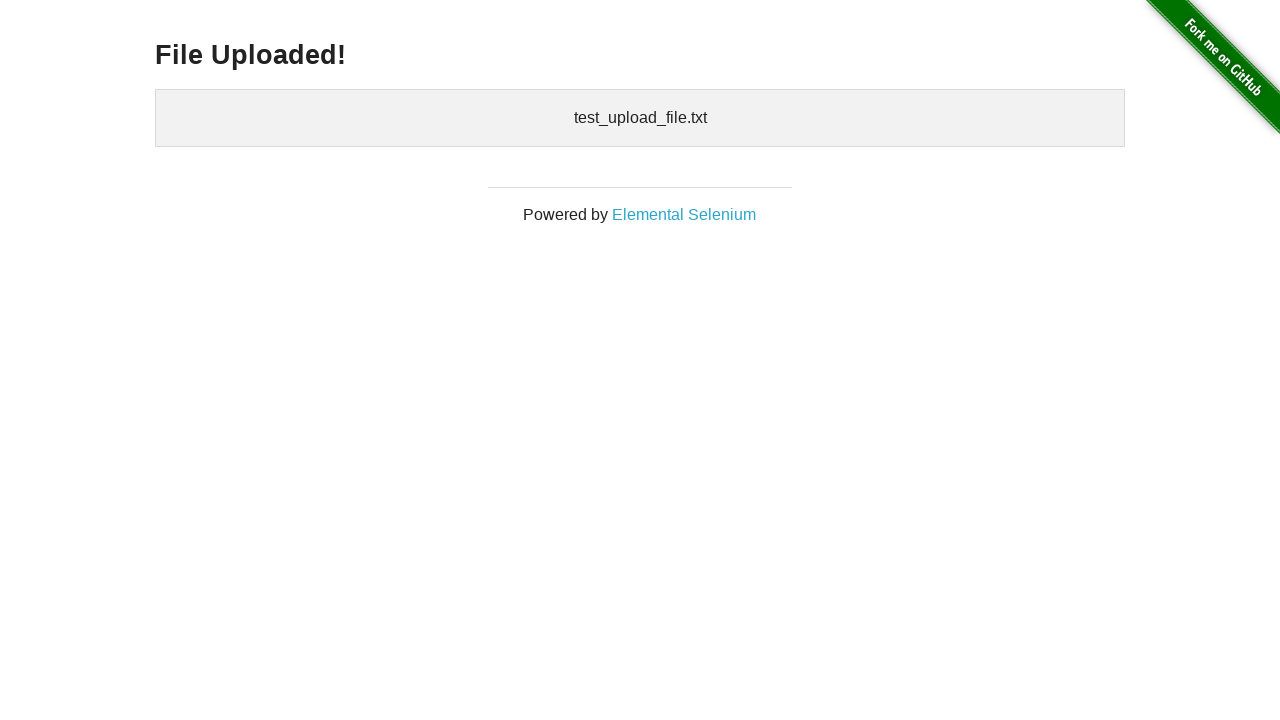

Upload confirmation page loaded with uploaded files section
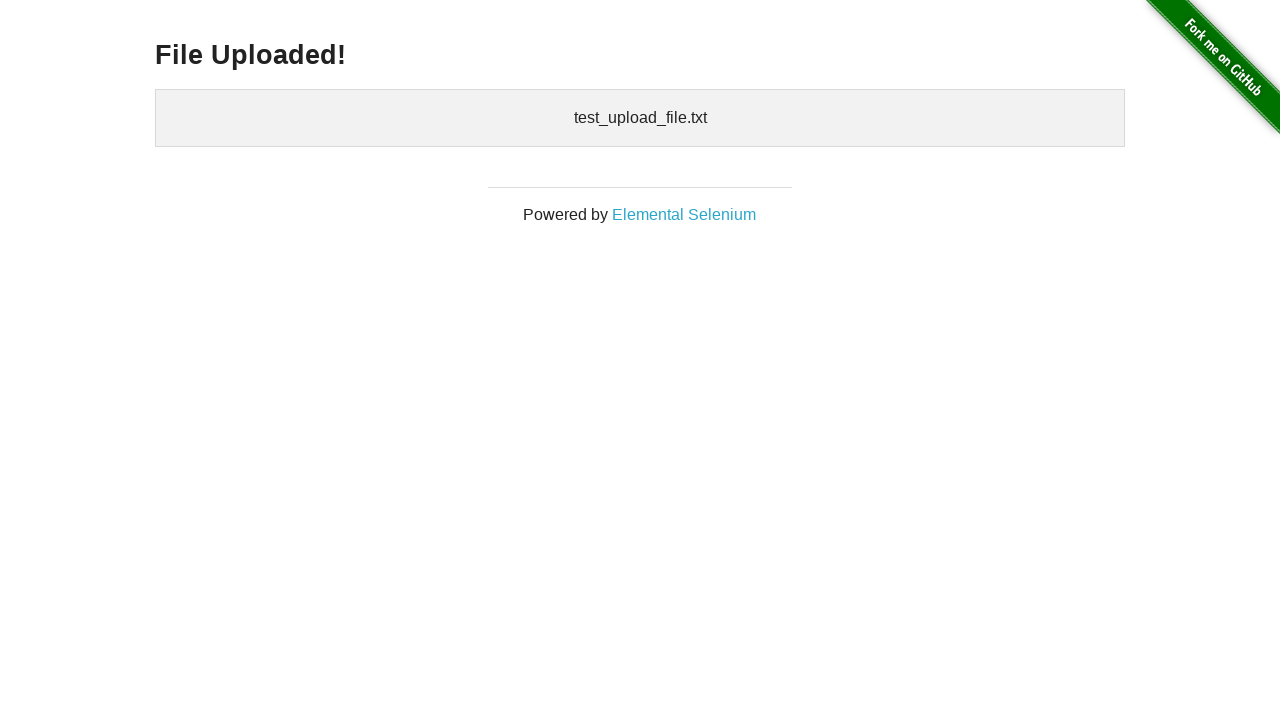

Retrieved uploaded filename: 'test_upload_file.txt'
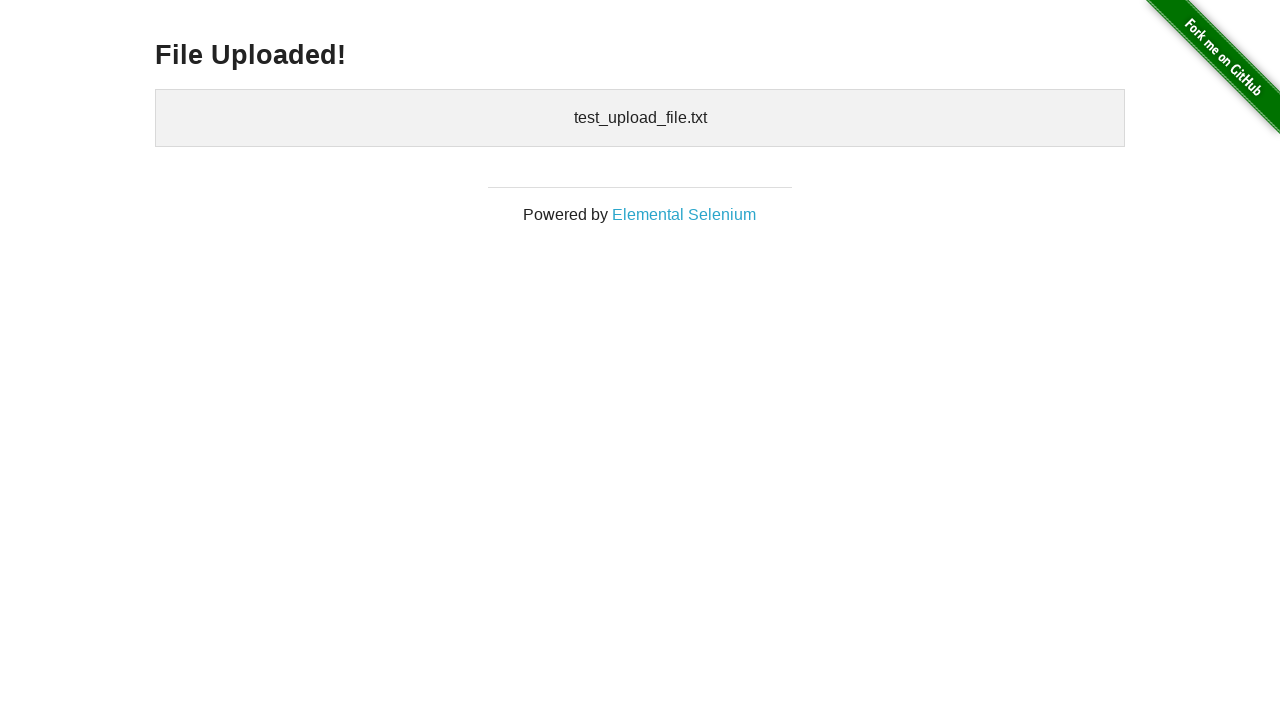

Verified uploaded filename matches expected value 'test_upload_file.txt'
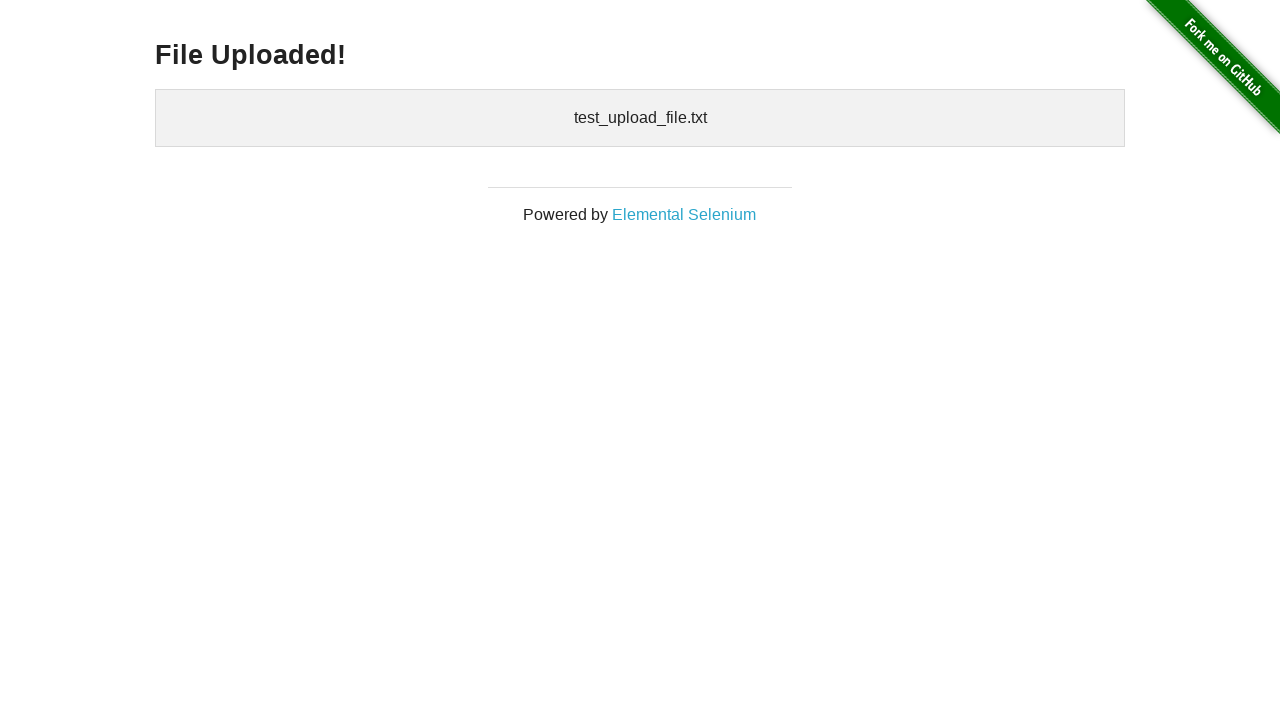

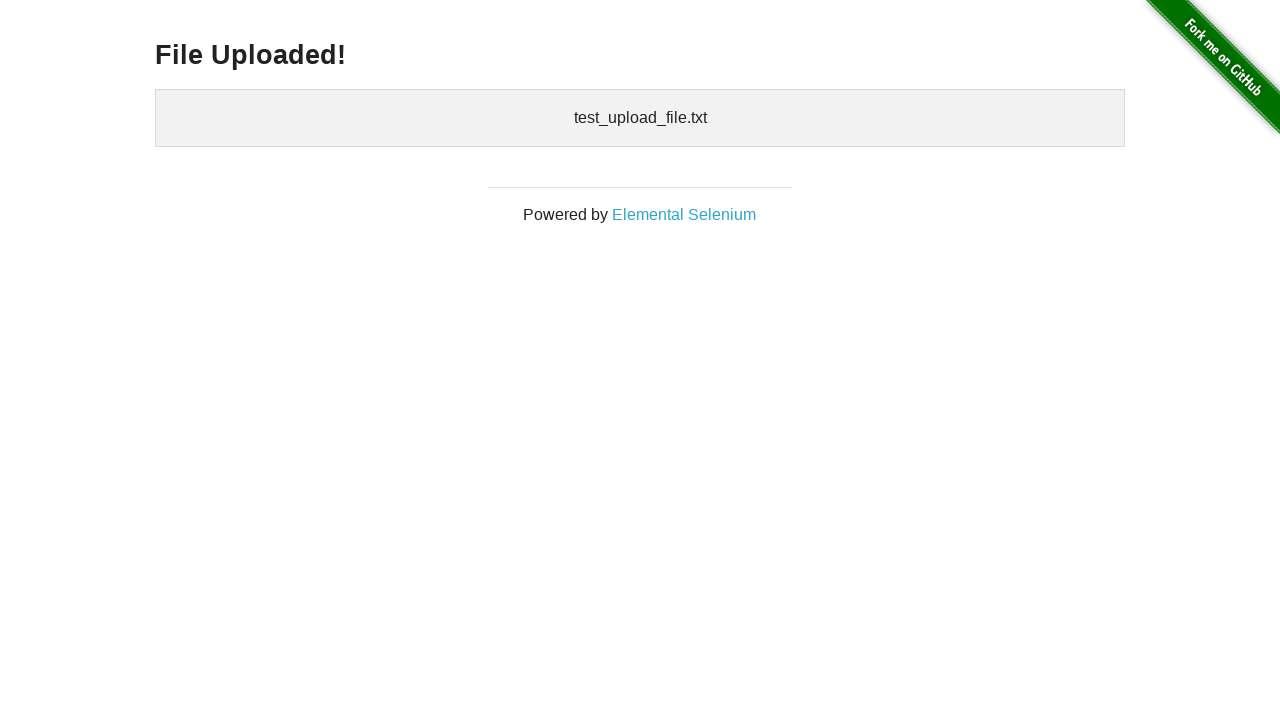